Tests that the Clear completed button displays correct text when items are completed

Starting URL: https://demo.playwright.dev/todomvc

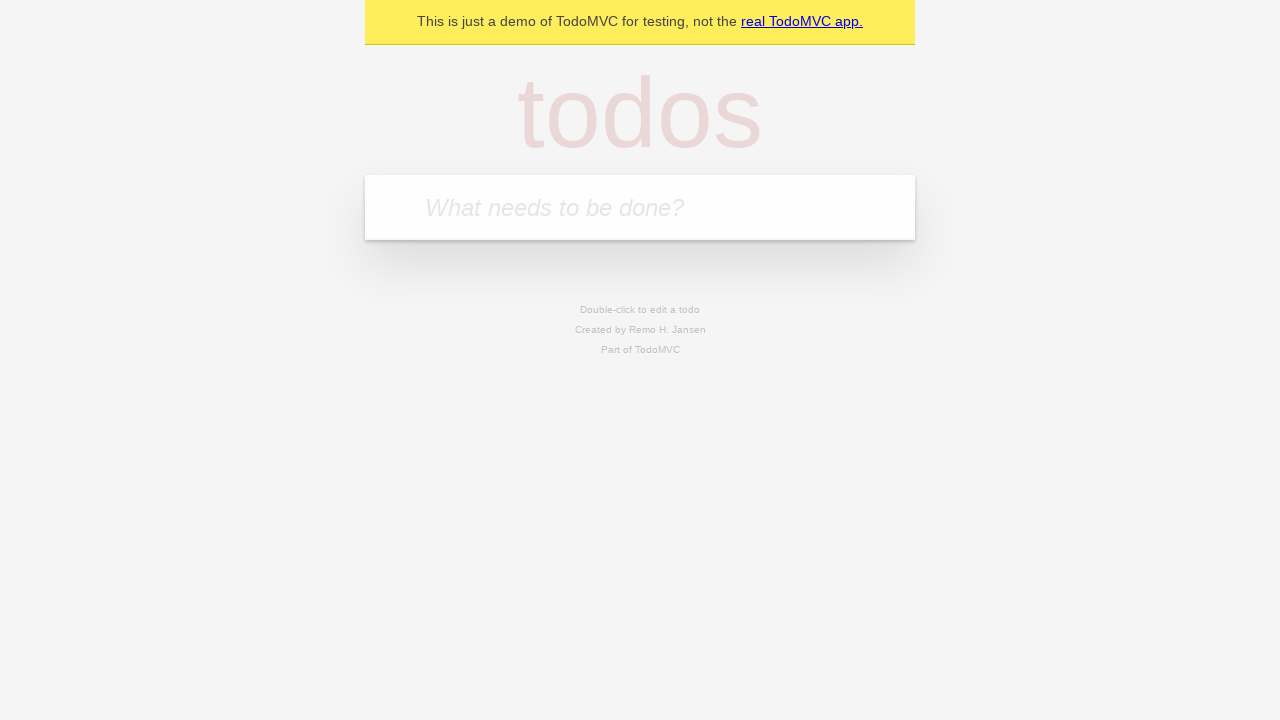

Filled todo input with 'buy some cheese' on internal:attr=[placeholder="What needs to be done?"i]
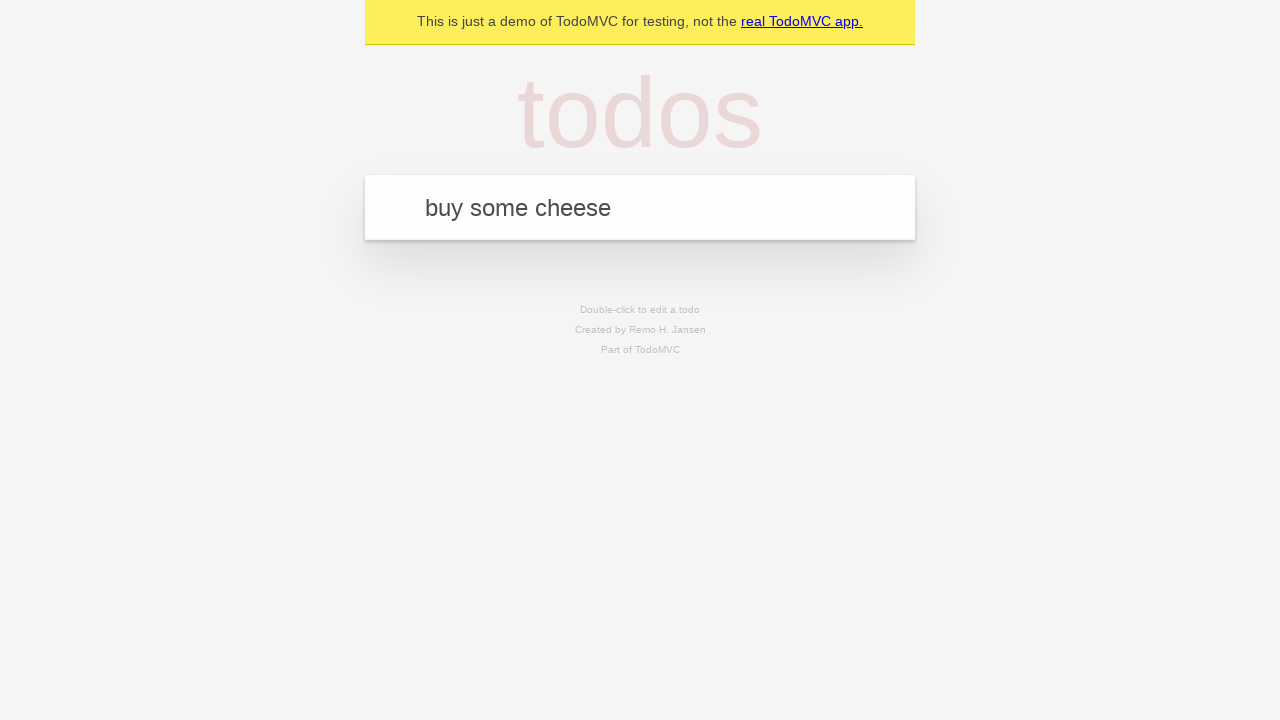

Pressed Enter to create first todo item on internal:attr=[placeholder="What needs to be done?"i]
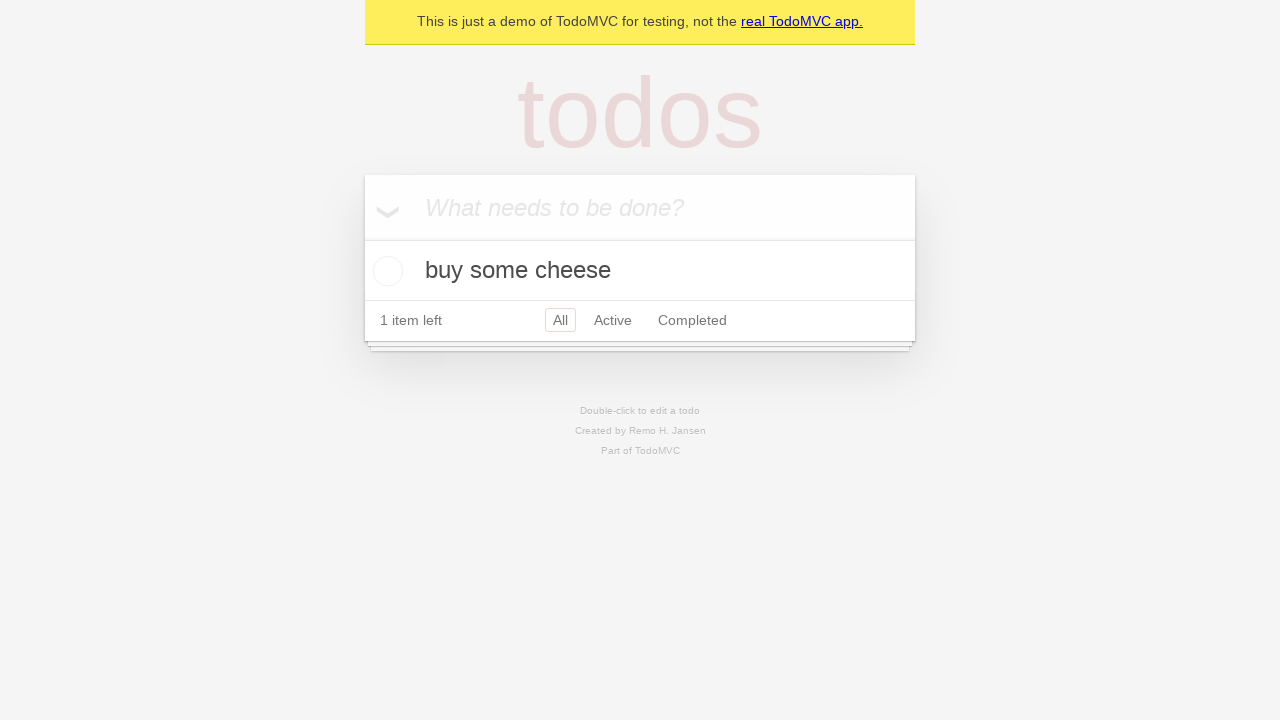

Filled todo input with 'feed the cat' on internal:attr=[placeholder="What needs to be done?"i]
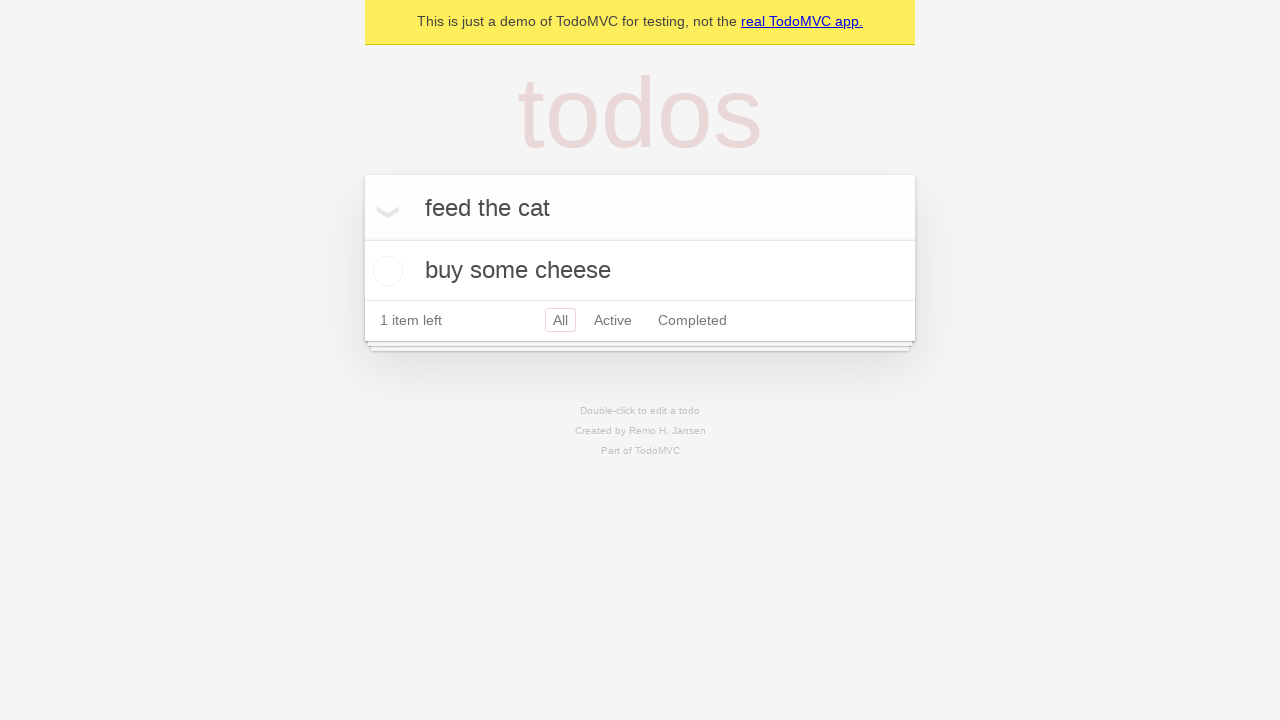

Pressed Enter to create second todo item on internal:attr=[placeholder="What needs to be done?"i]
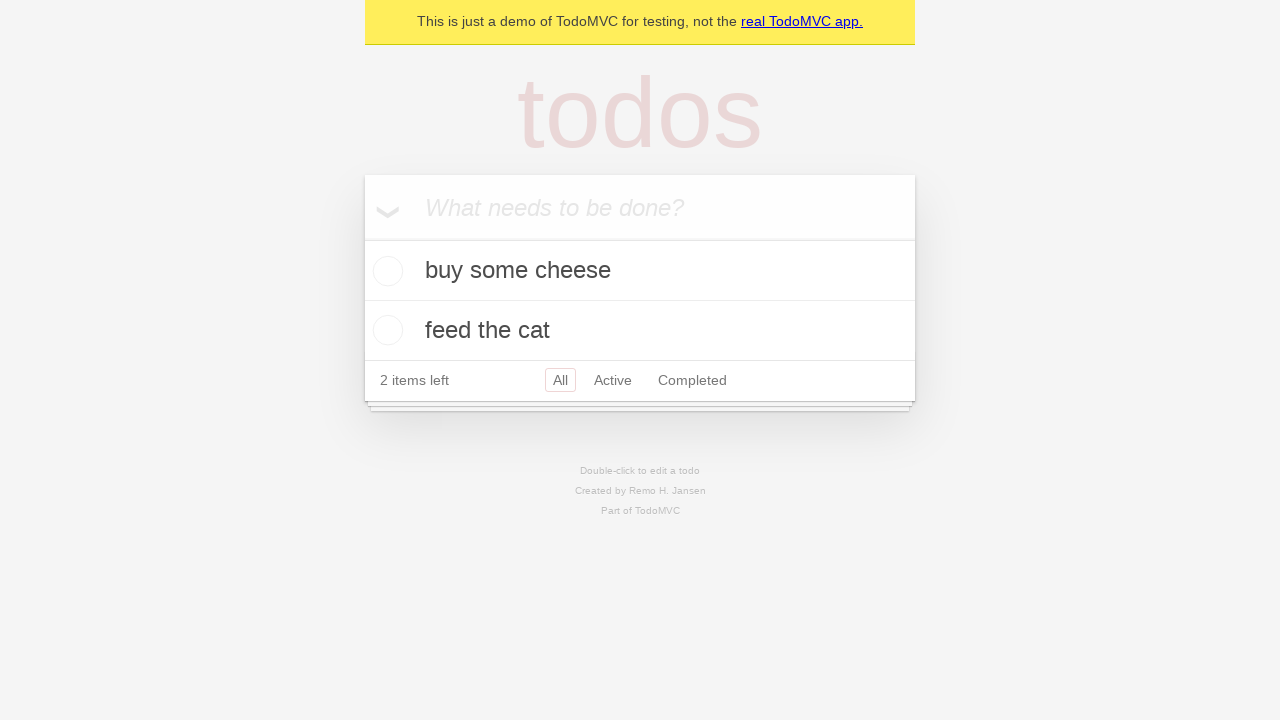

Filled todo input with 'book a doctors appointment' on internal:attr=[placeholder="What needs to be done?"i]
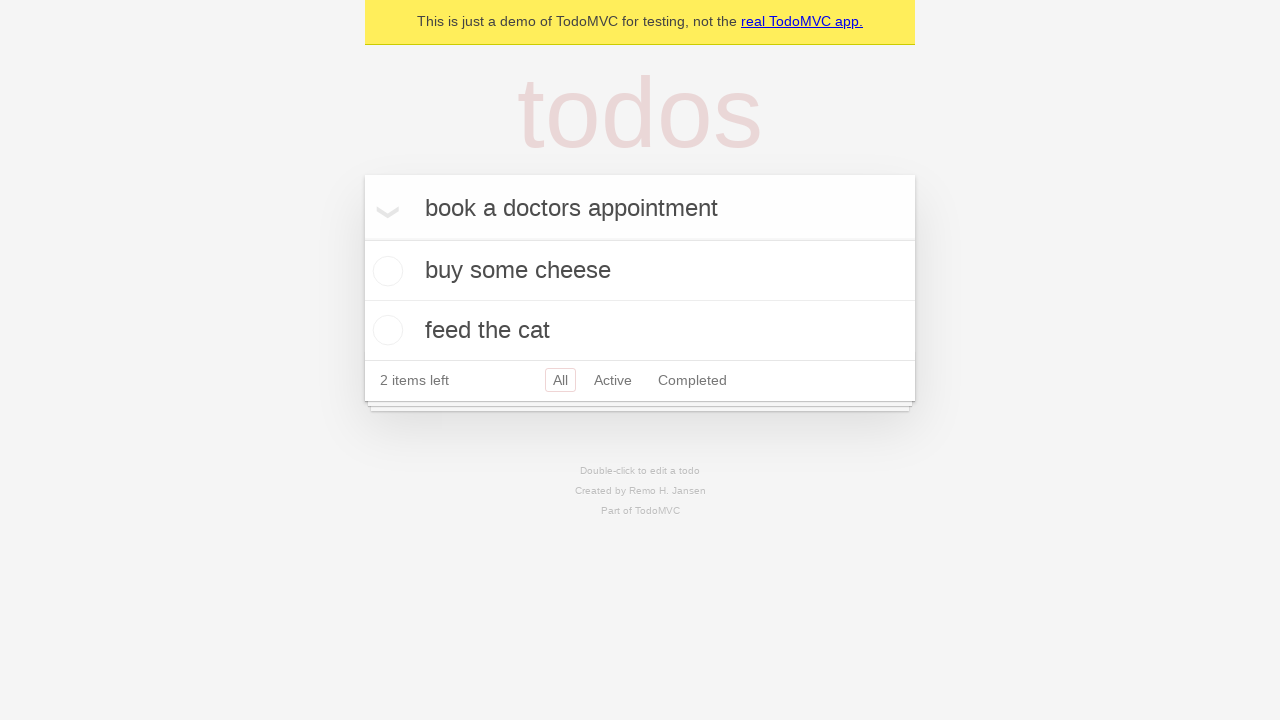

Pressed Enter to create third todo item on internal:attr=[placeholder="What needs to be done?"i]
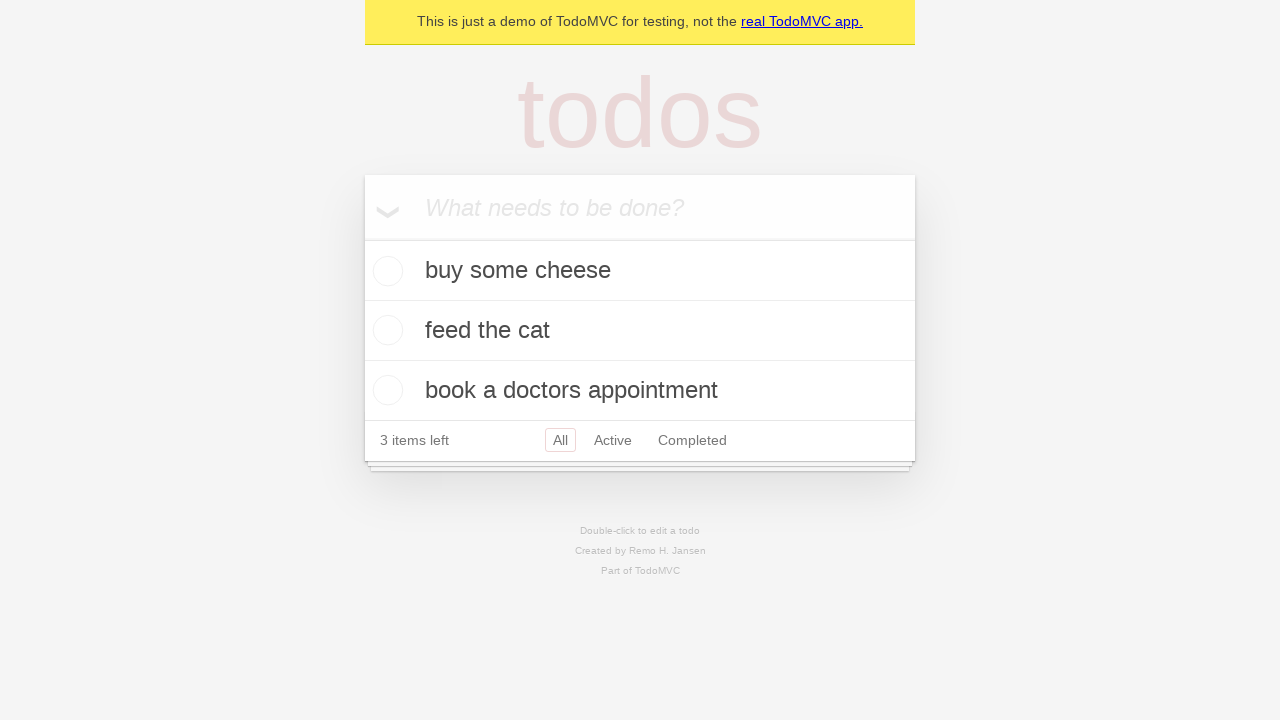

Checked the first todo item as completed at (385, 271) on .todo-list li .toggle >> nth=0
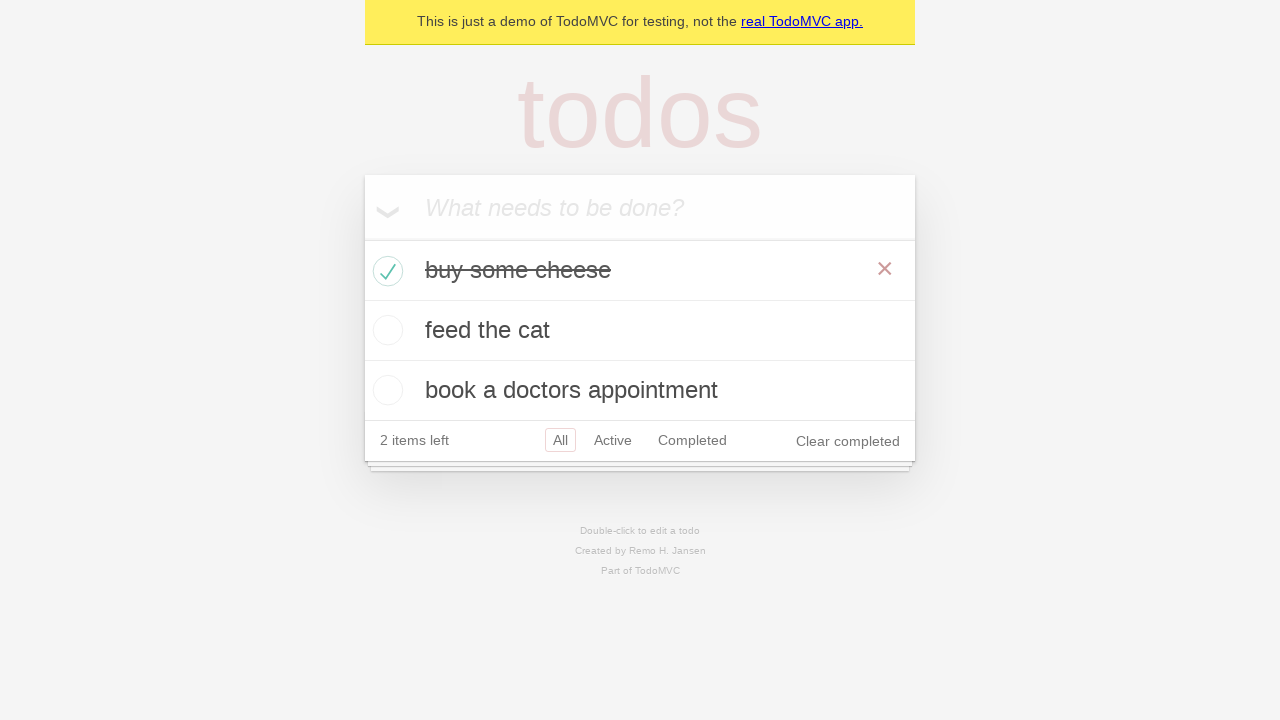

Clear completed button appeared and is visible
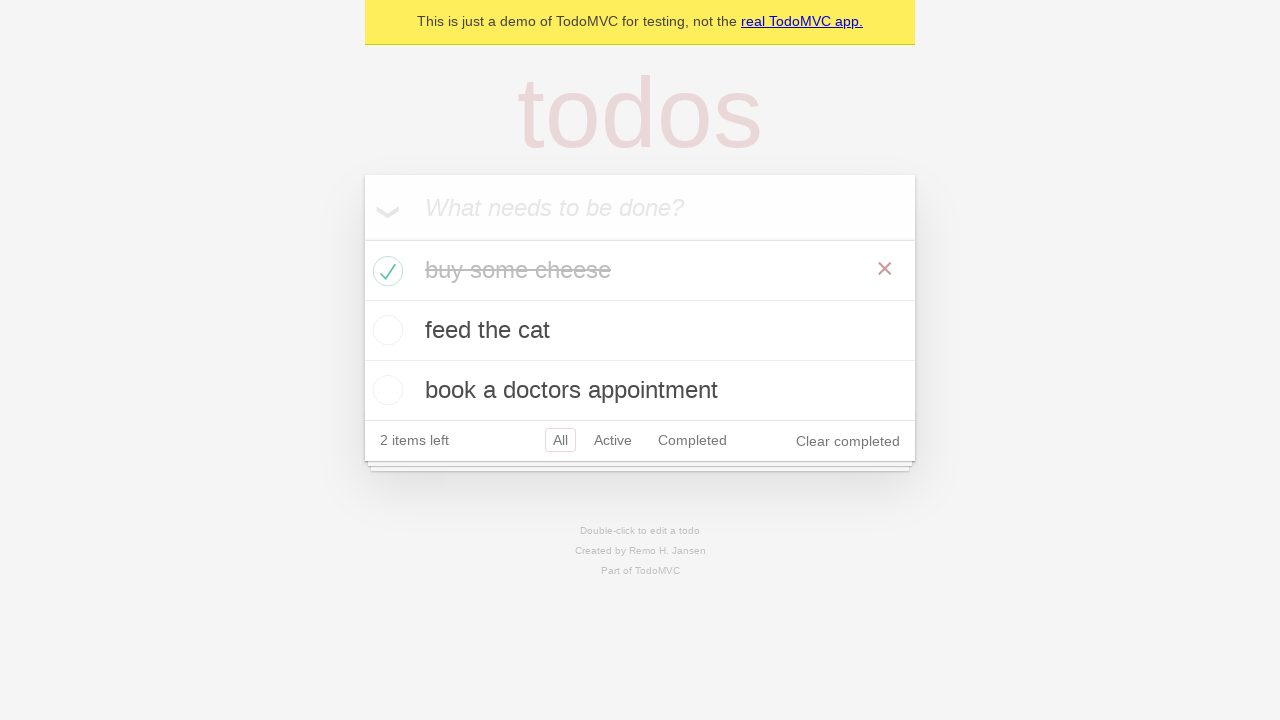

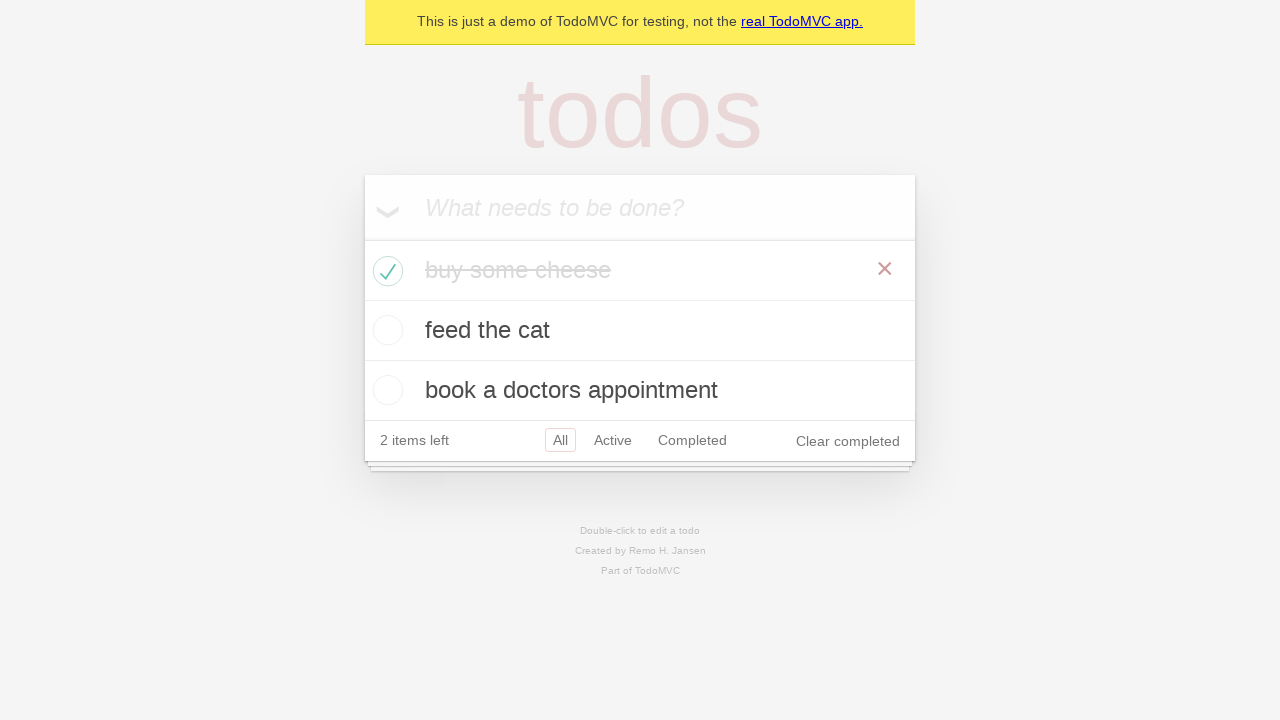